Tests navigation to the Careers section of CGI website and then returns to the home page by clicking the logo

Starting URL: https://cgi.com/

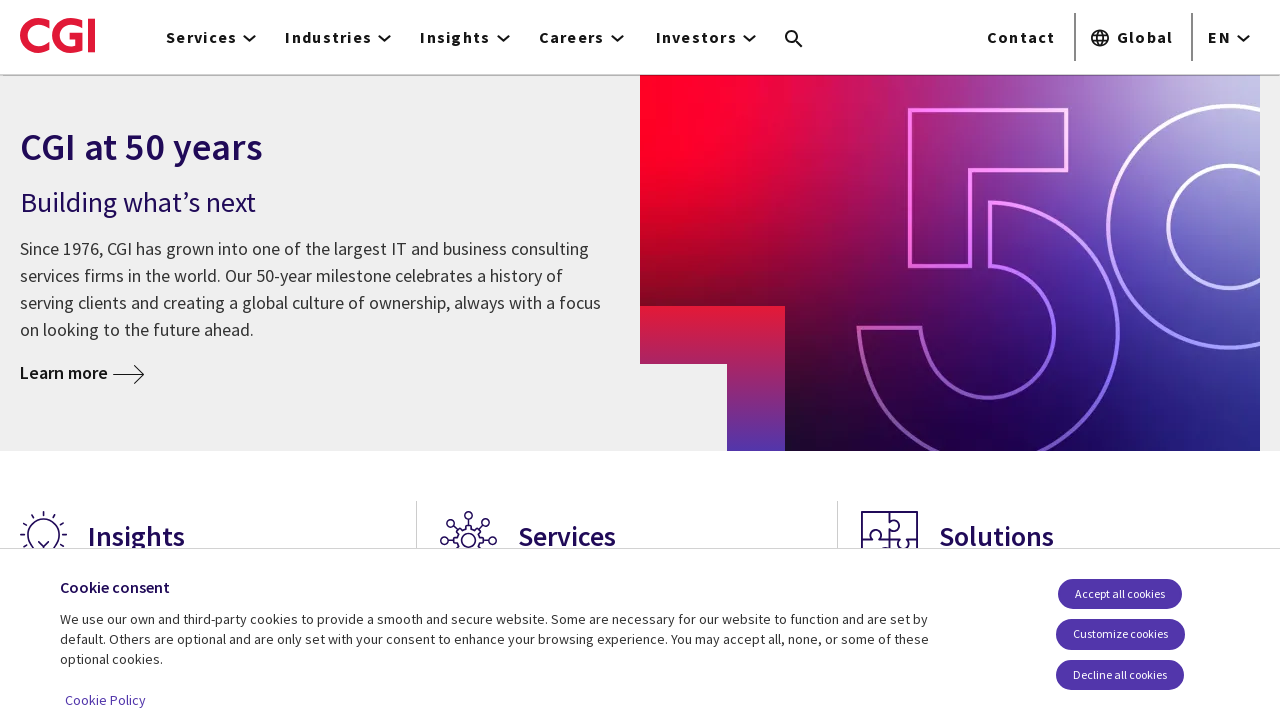

Clicked on Careers navigation link at (578, 37) on xpath=/html/body/header/div/div[3]/div/nav/ul/li[4]/a
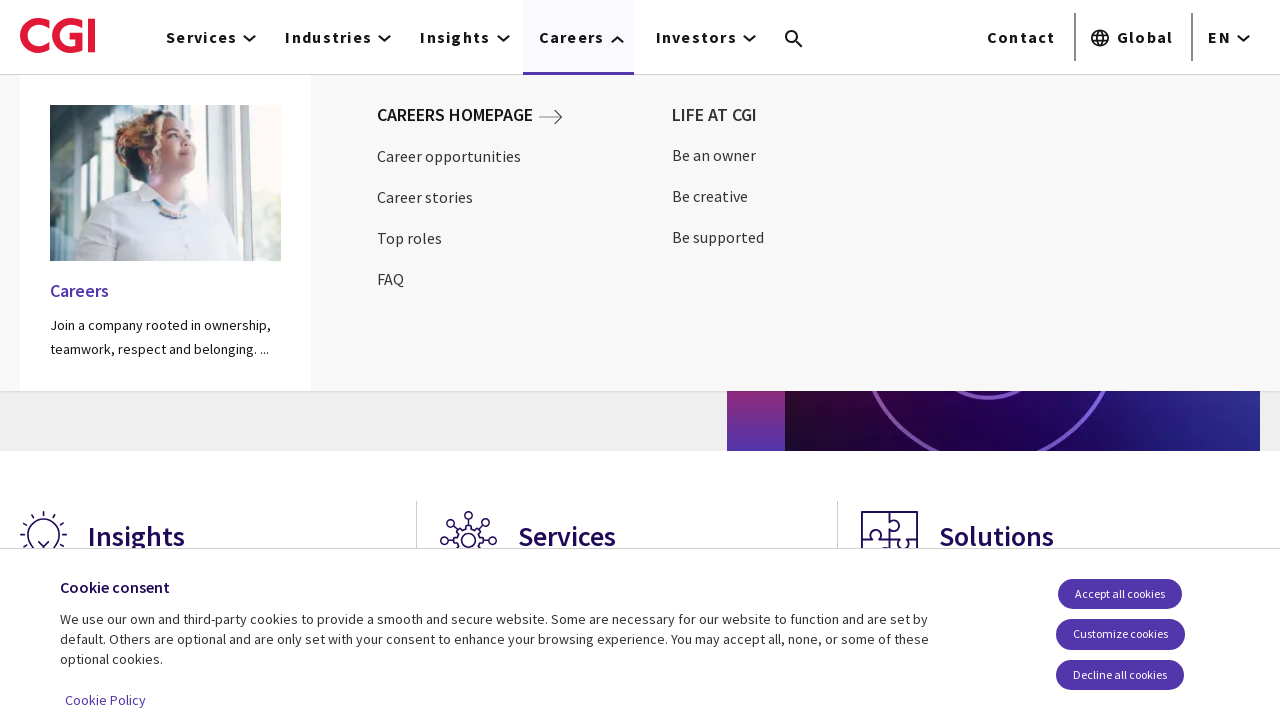

Clicked on home logo to return to homepage at (58, 35) on #Calque_1
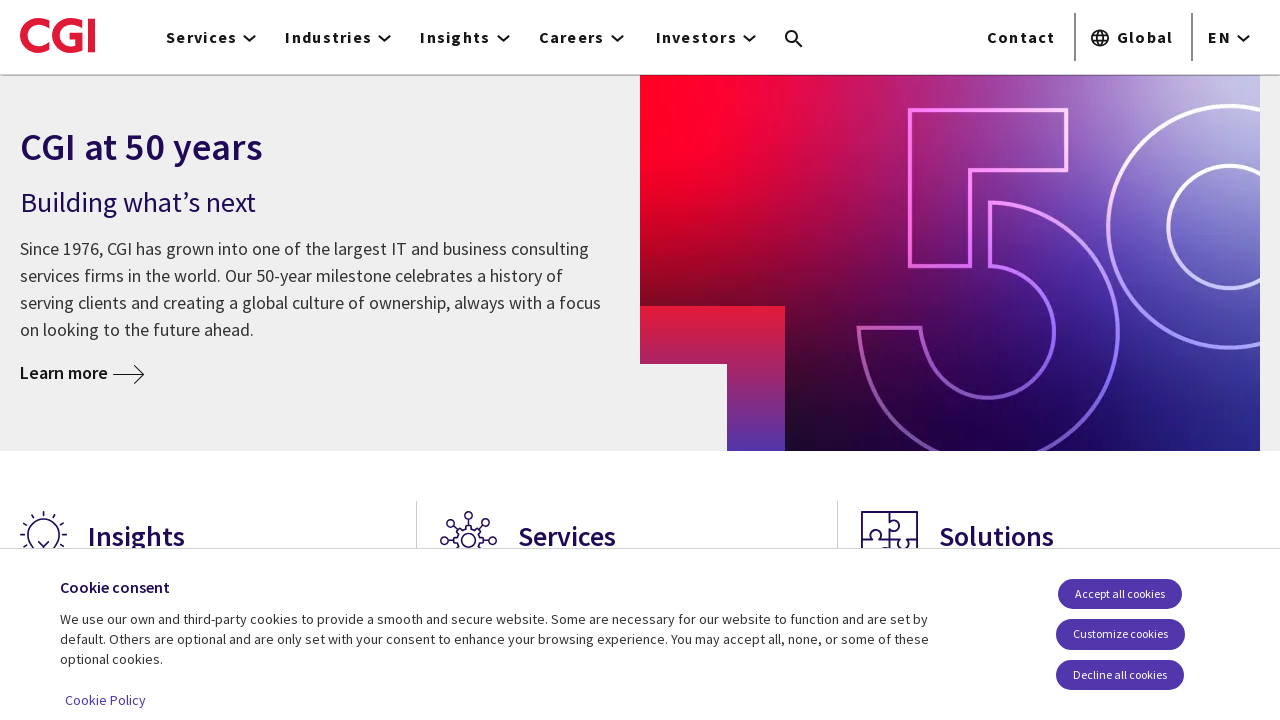

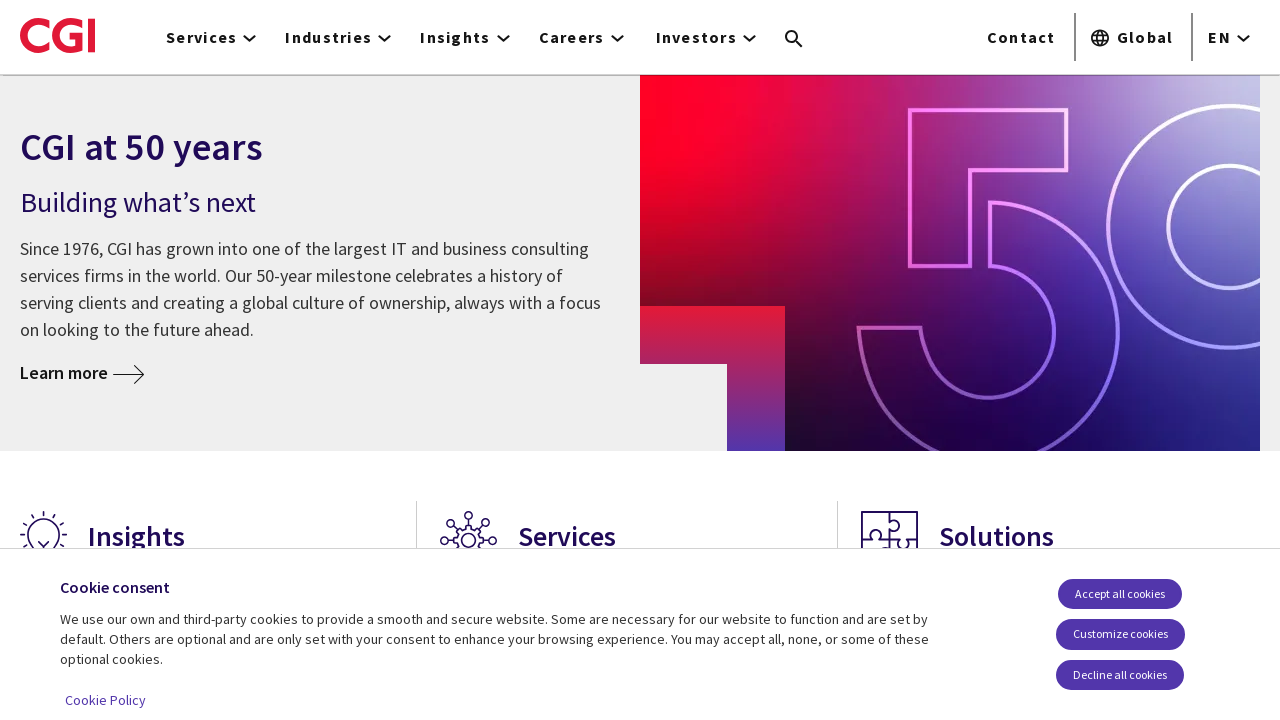